Tests finding elements by a single class when the element has multiple classes, using contains() in XPath and simple class selector in CSS.

Starting URL: https://kristinek.github.io/site/examples/locators

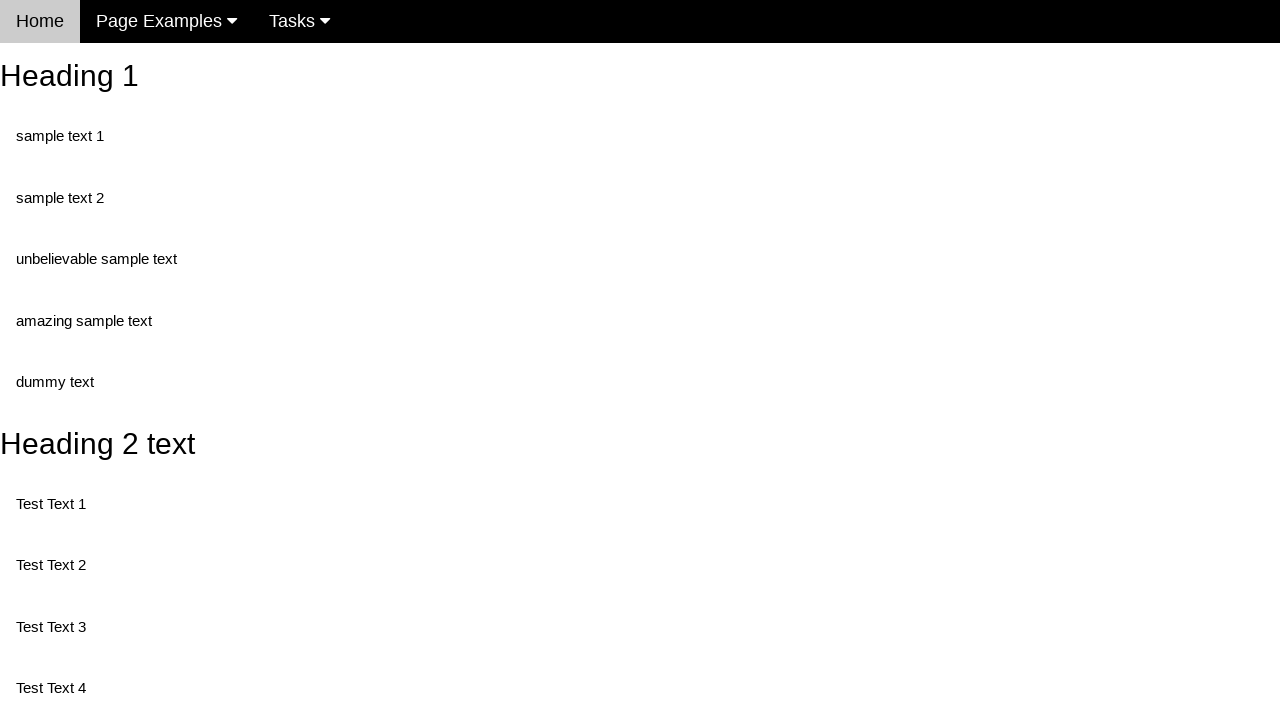

Navigated to locators example page
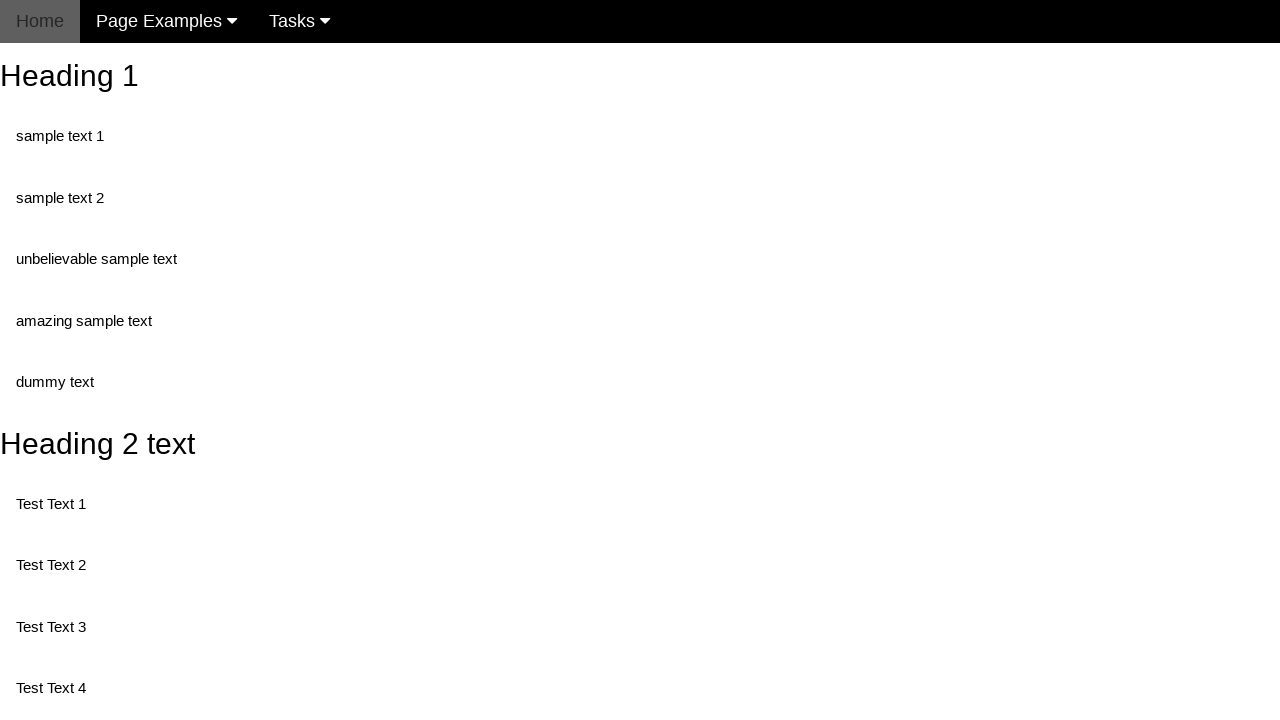

Located element with 'unbelievable' class using XPath contains()
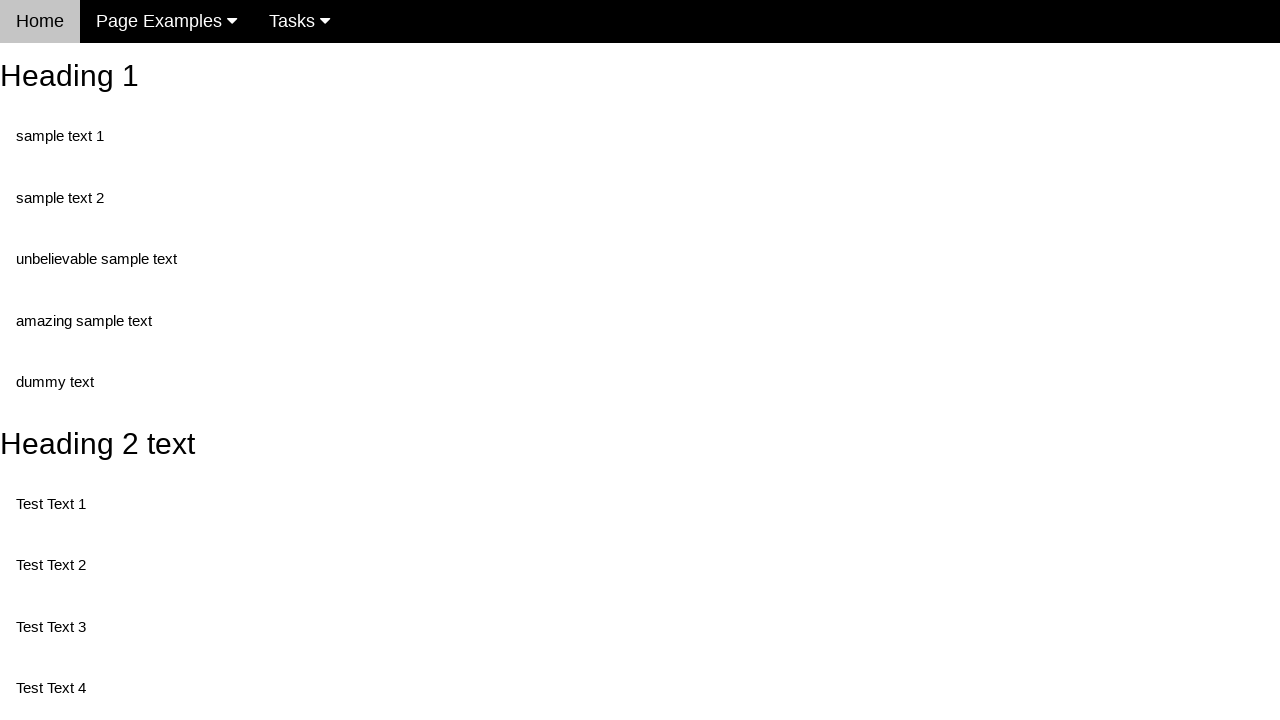

Waited for XPath element to be available
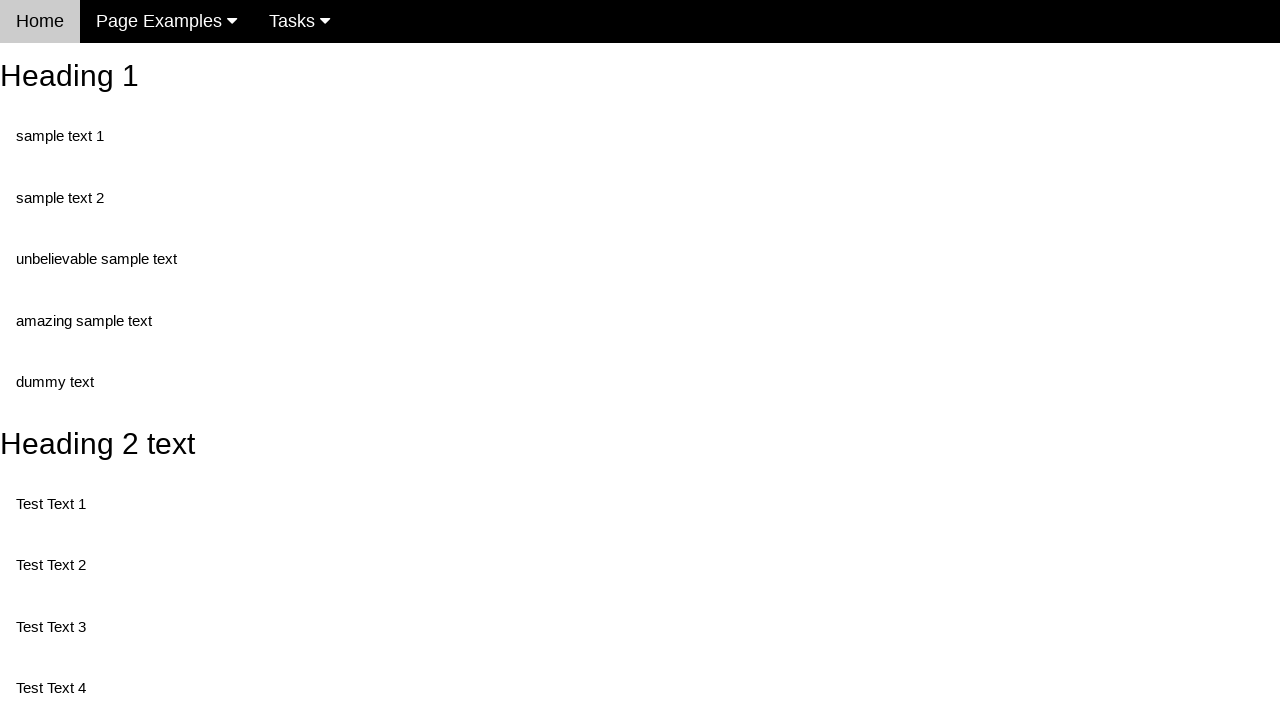

Located element with 'unbelievable' class using CSS selector
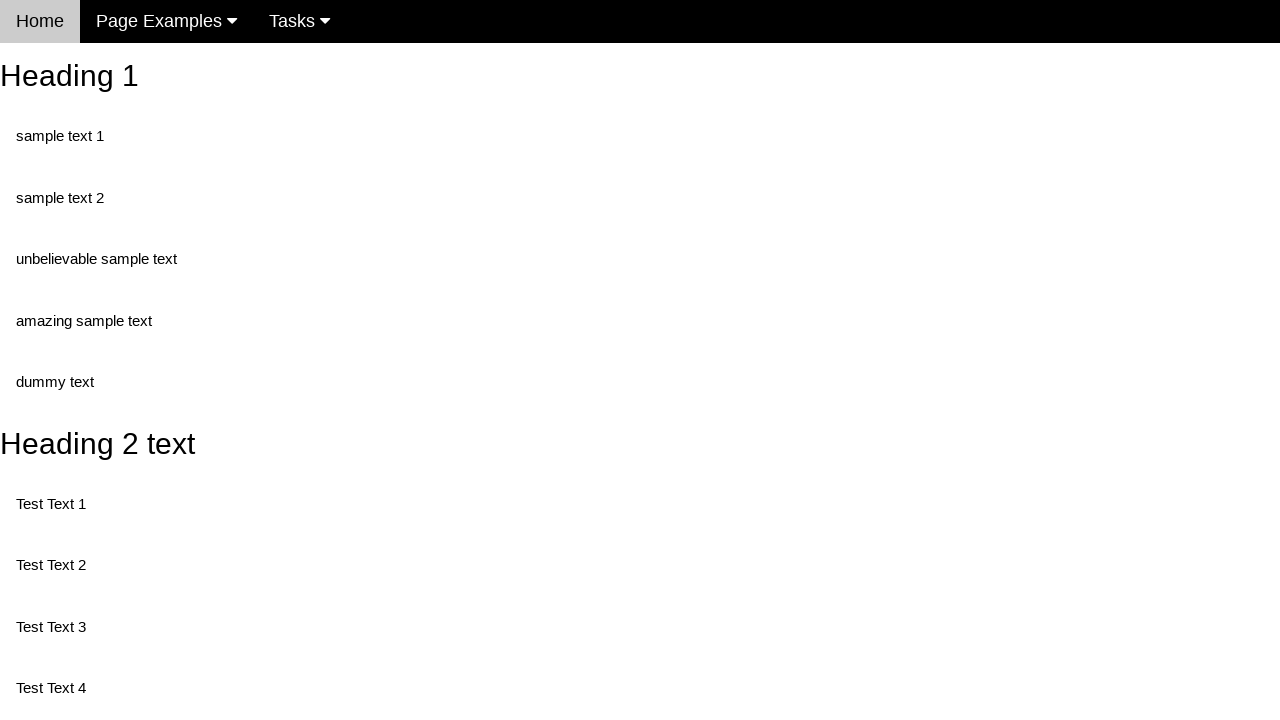

Waited for CSS selector element to be available
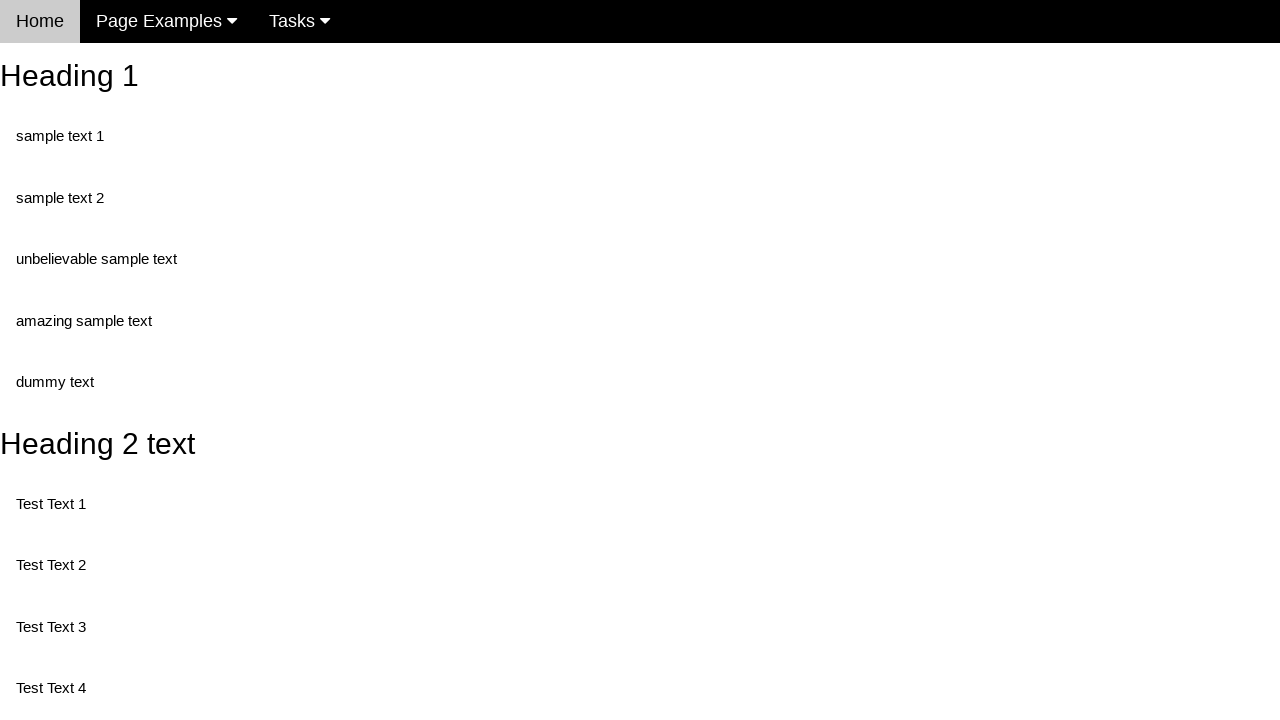

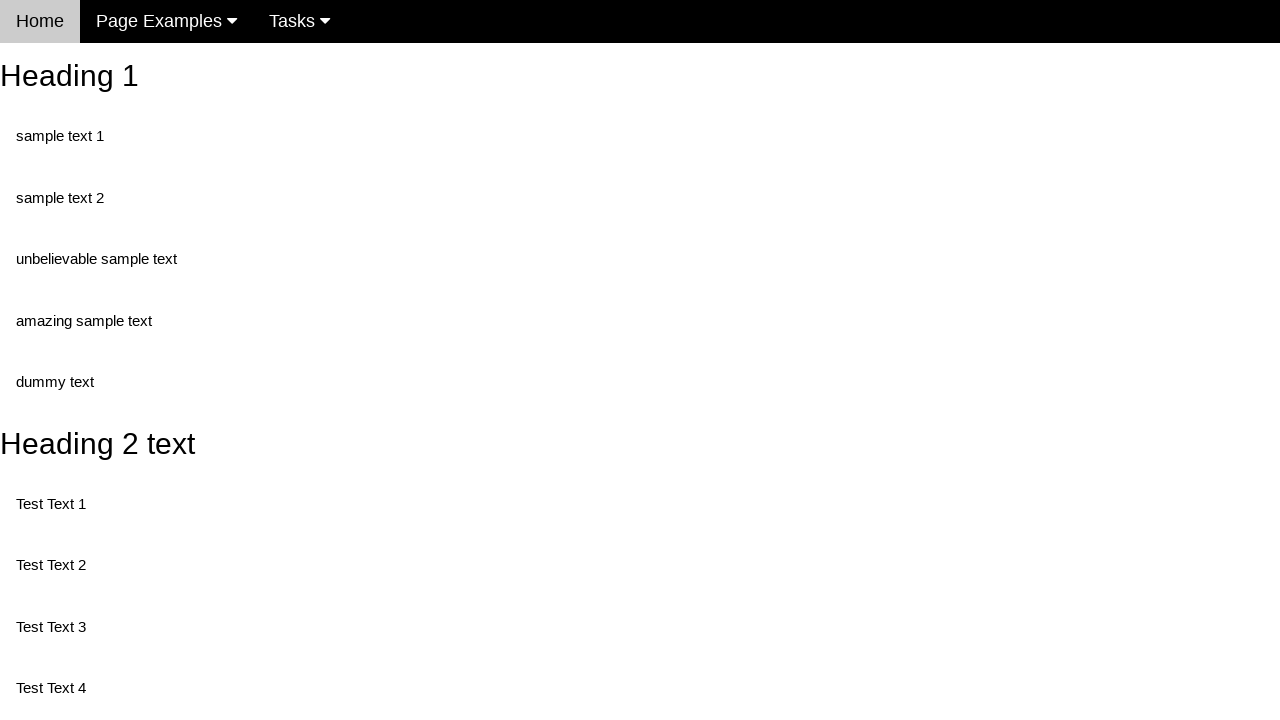